Tests adding special characters as a todo item and verifies the item count shows 1 item left

Starting URL: https://todomvc.com/examples/react/dist/

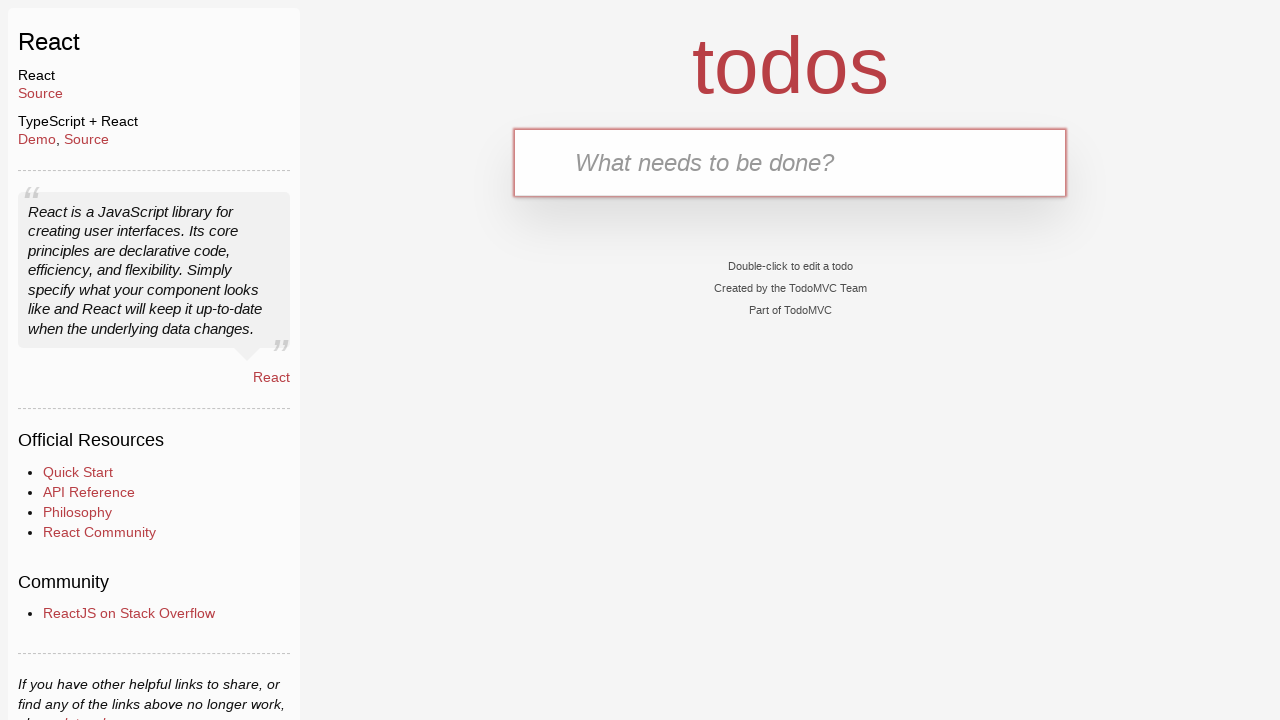

Waited for new-todo input field to load
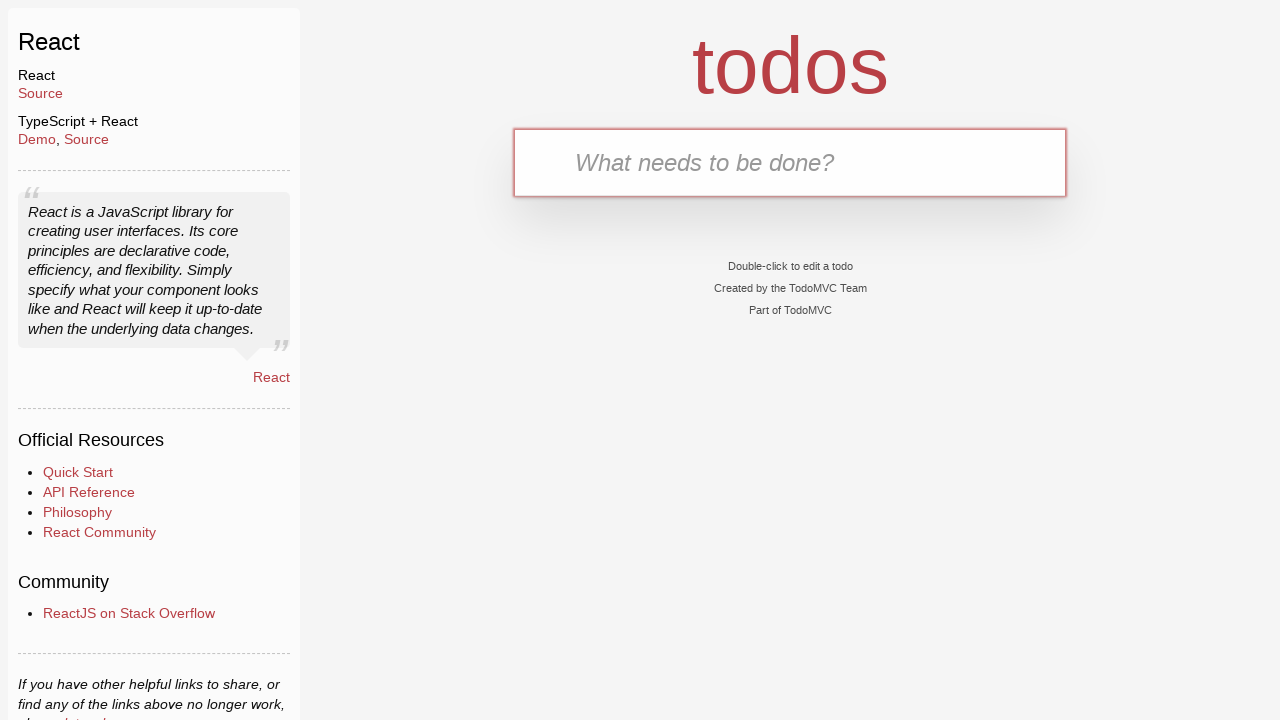

Filled new-todo input with special characters '&;/><' on .new-todo
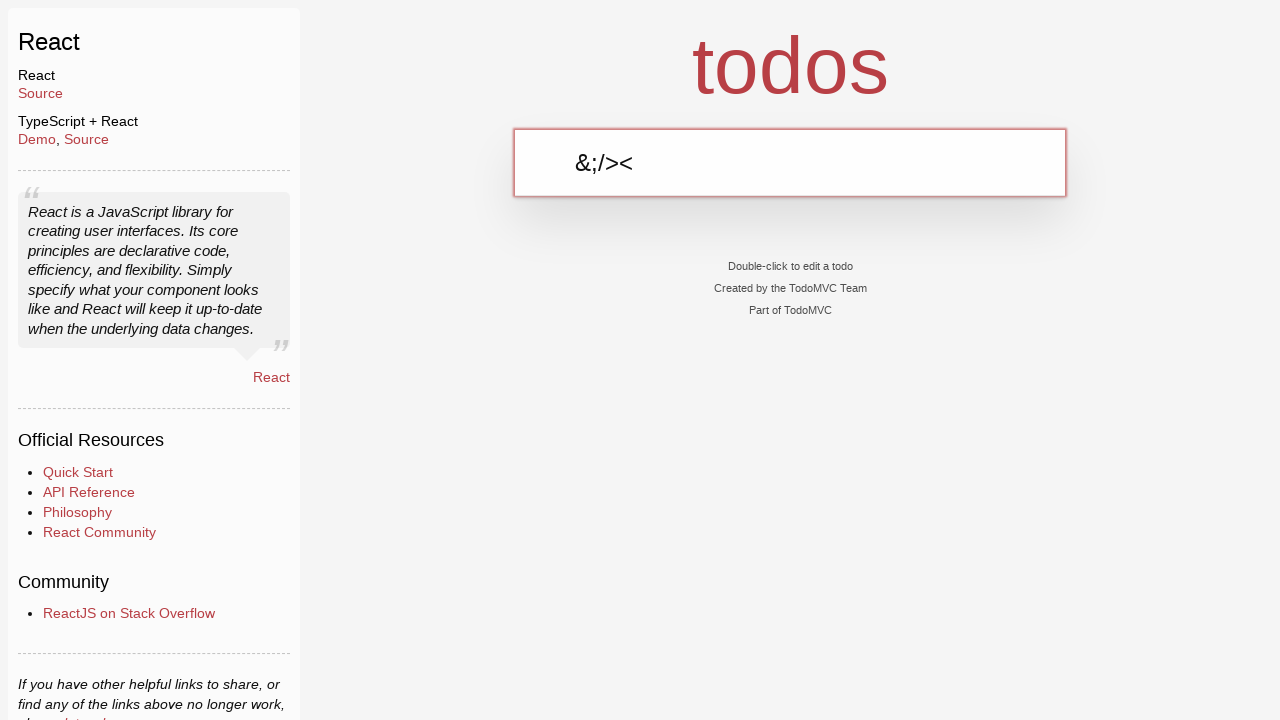

Pressed Enter to add the todo item with special characters on .new-todo
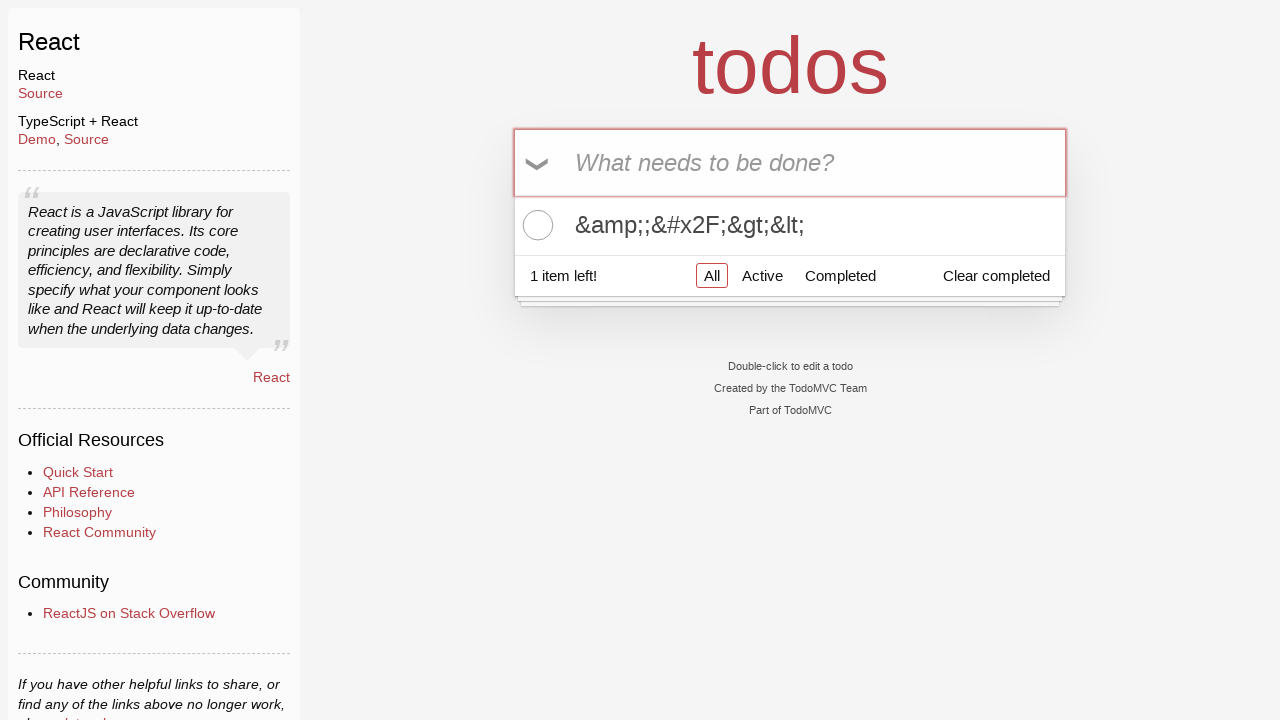

Waited for todo-count element to appear
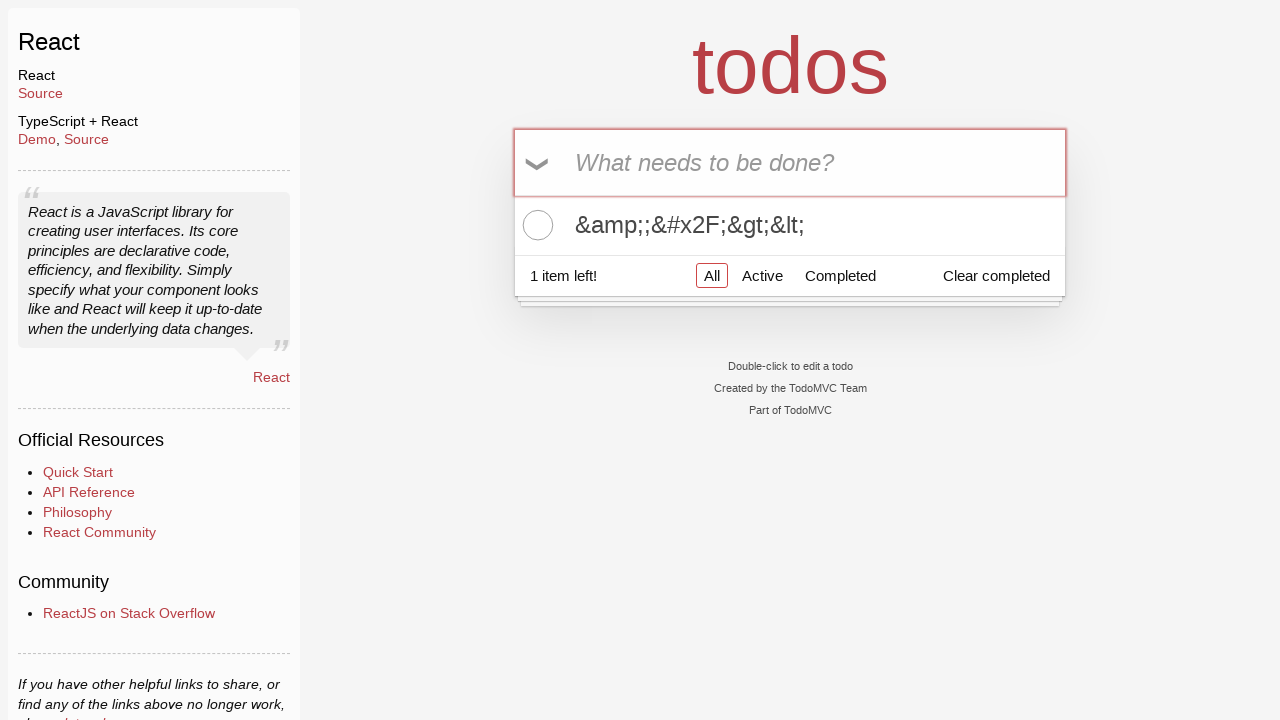

Retrieved todo count text content
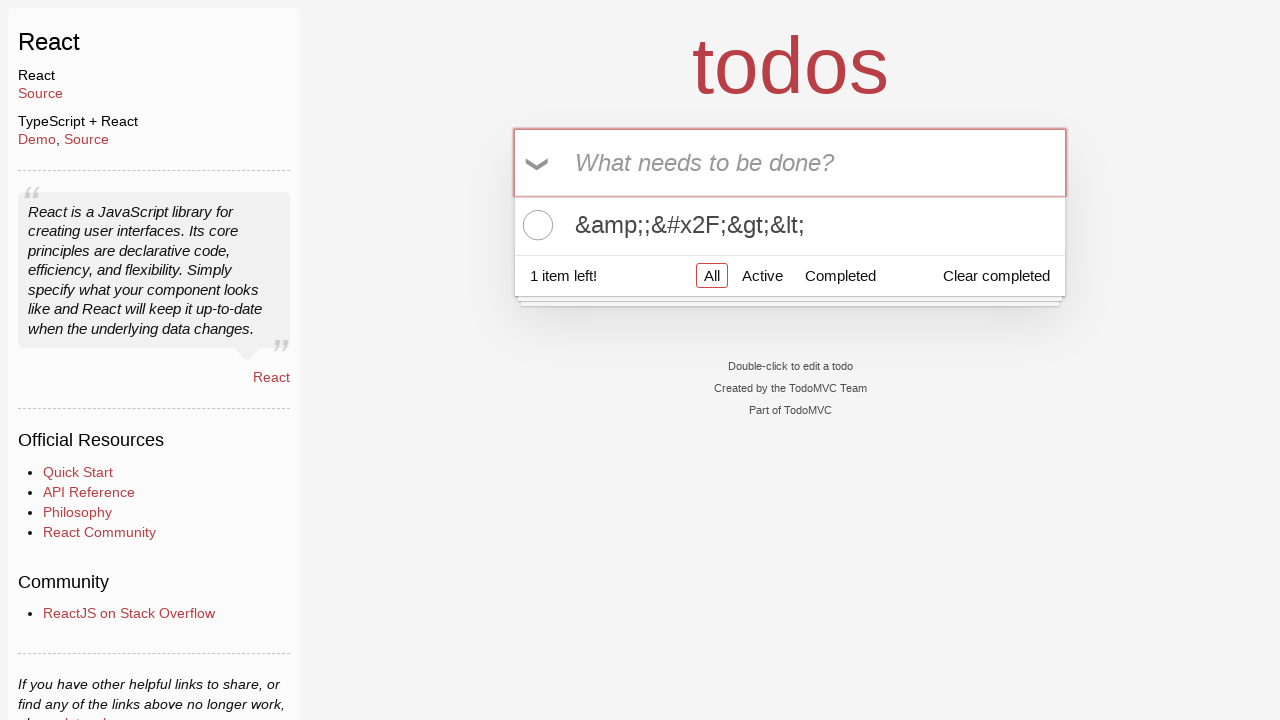

Verified that '1 item left' is displayed in todo count
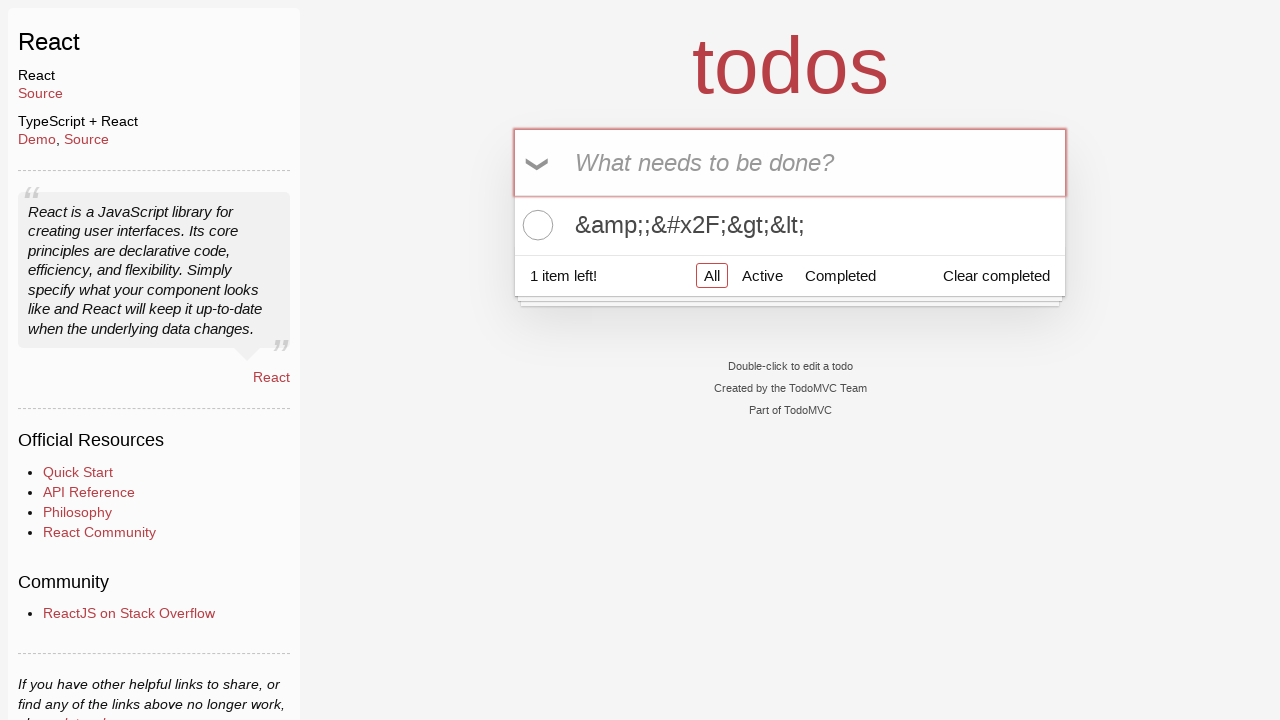

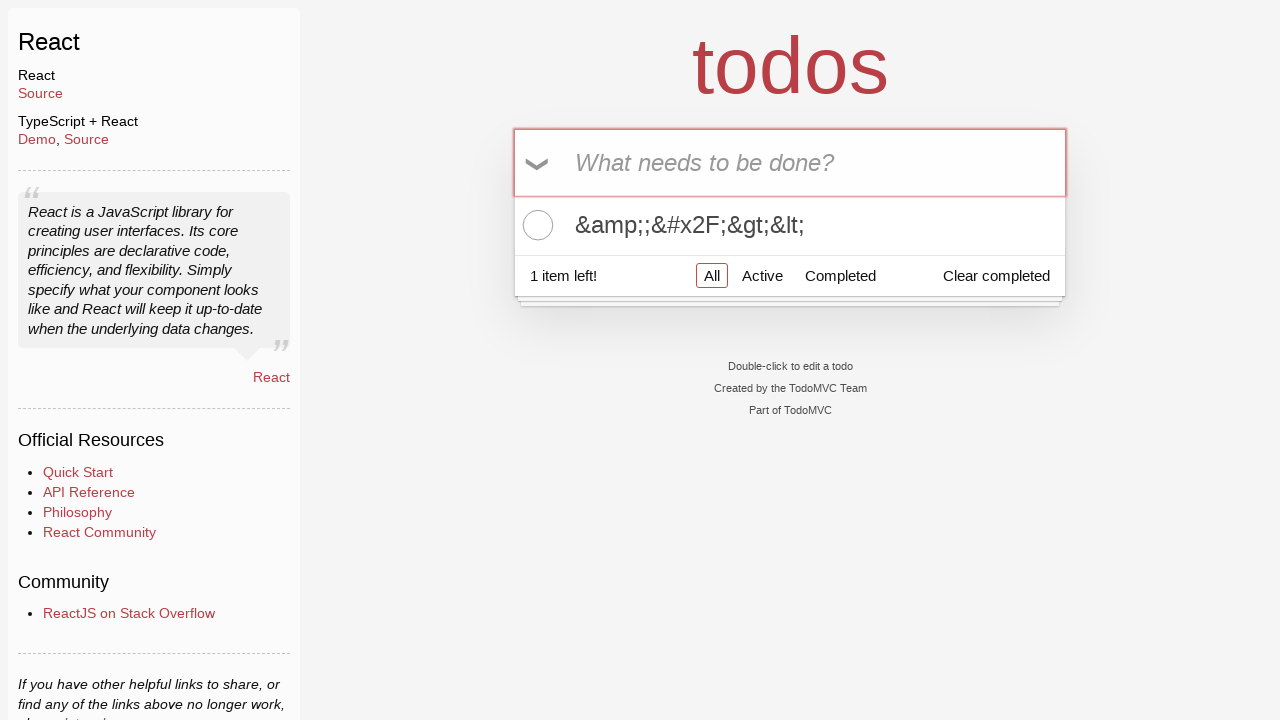